Tests navigation to API page, clicking on Element tab and then clicking on the 'click' API method to verify the URL and content

Starting URL: https://webdriver.io/

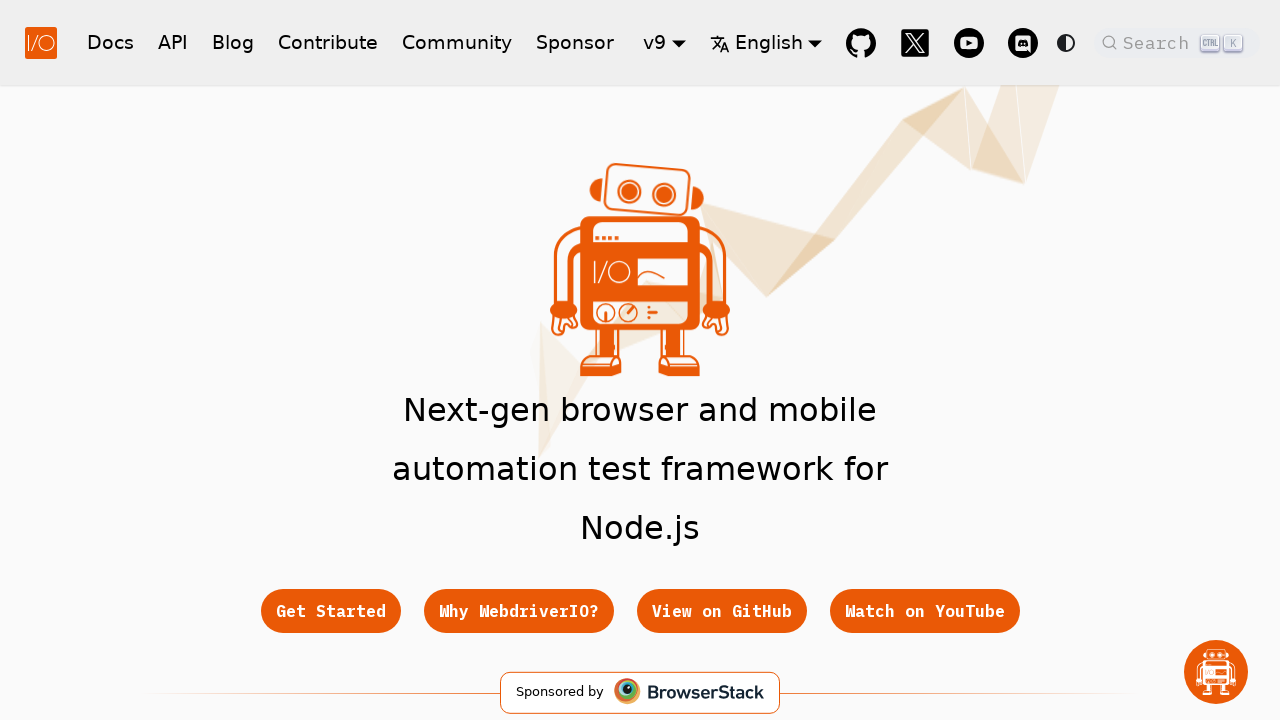

Clicked on API link in header navigation at (173, 42) on a[href='/docs/api']
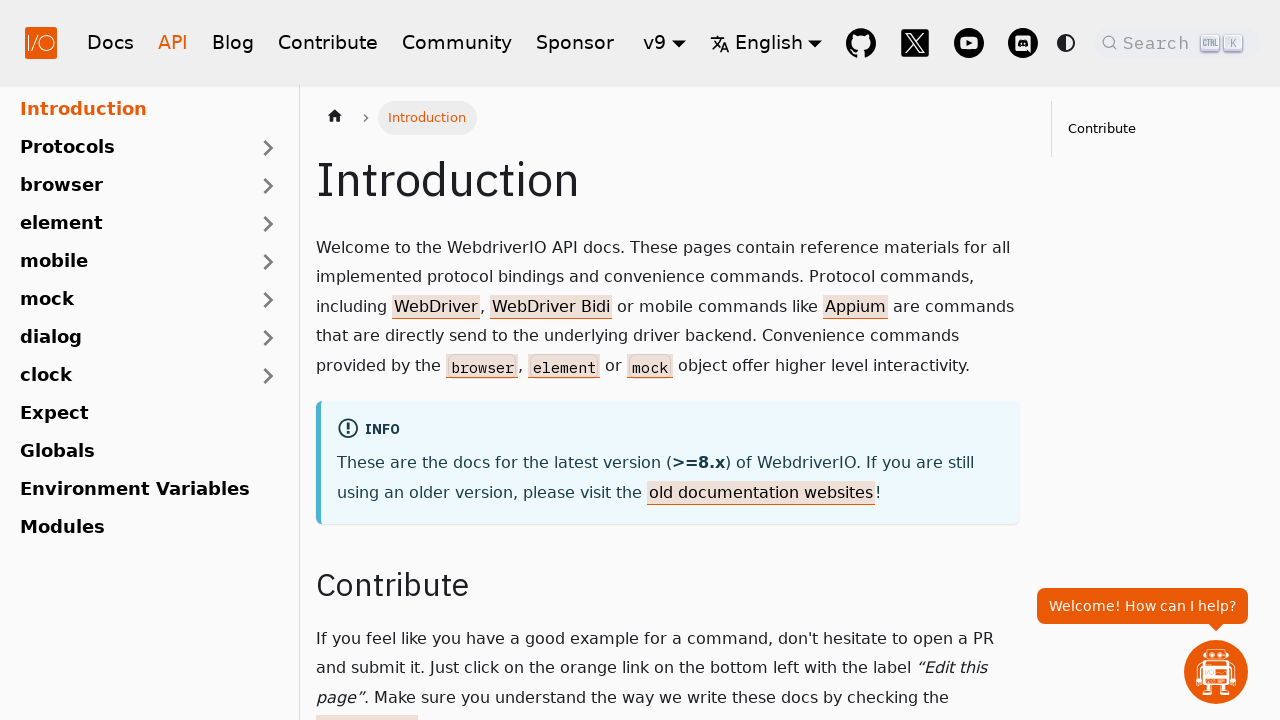

API page loaded and network idle
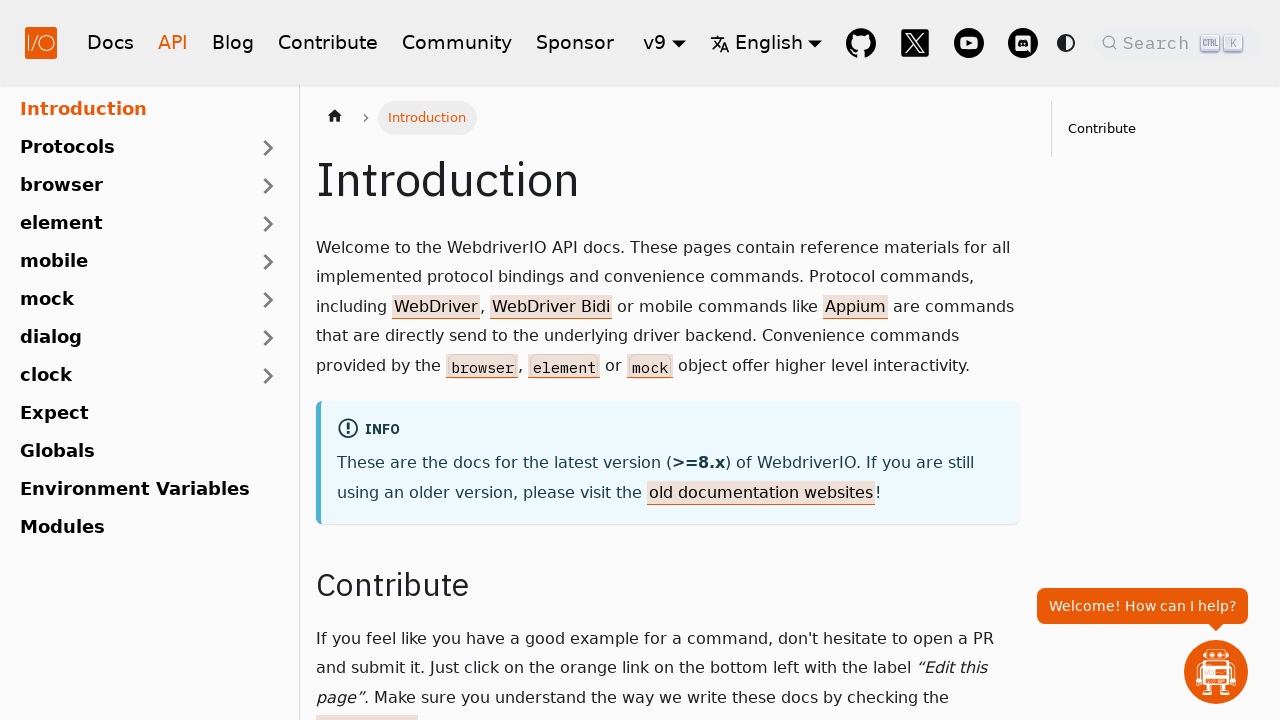

Clicked on Element tab in API section at (127, 224) on text=Element
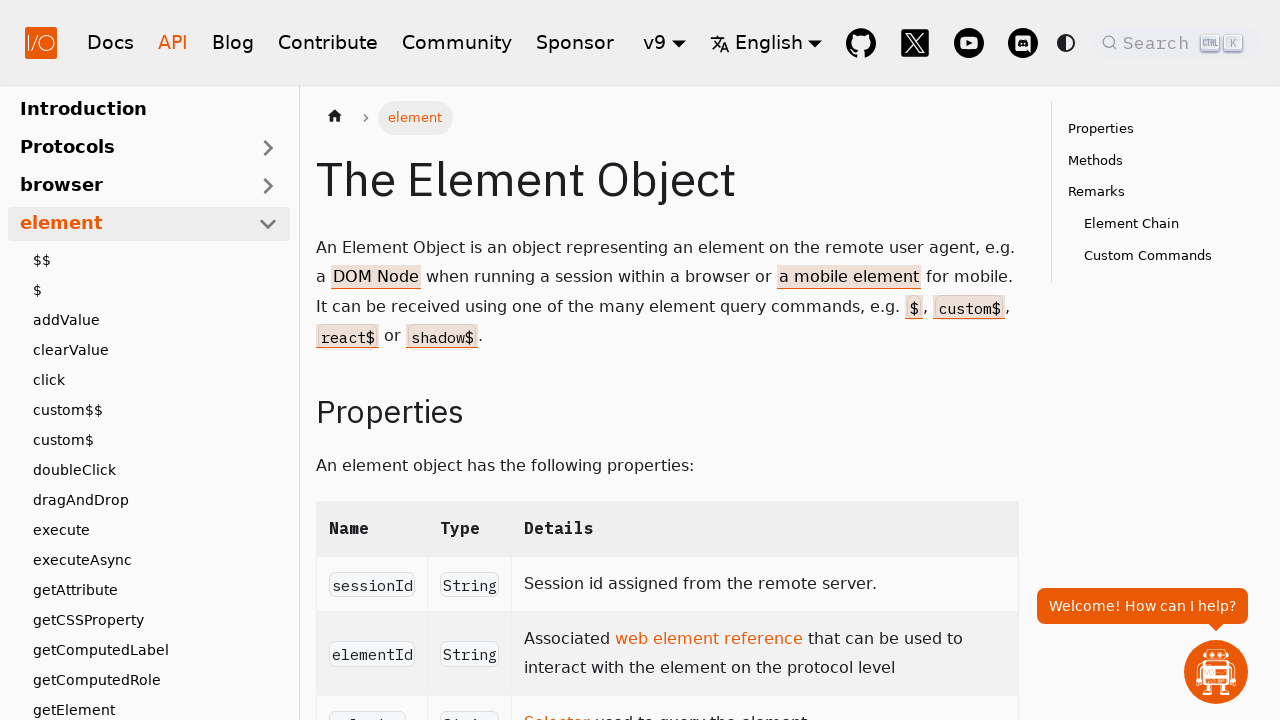

Clicked on 'click' API method link at (155, 380) on a[href='/docs/api/element/click']
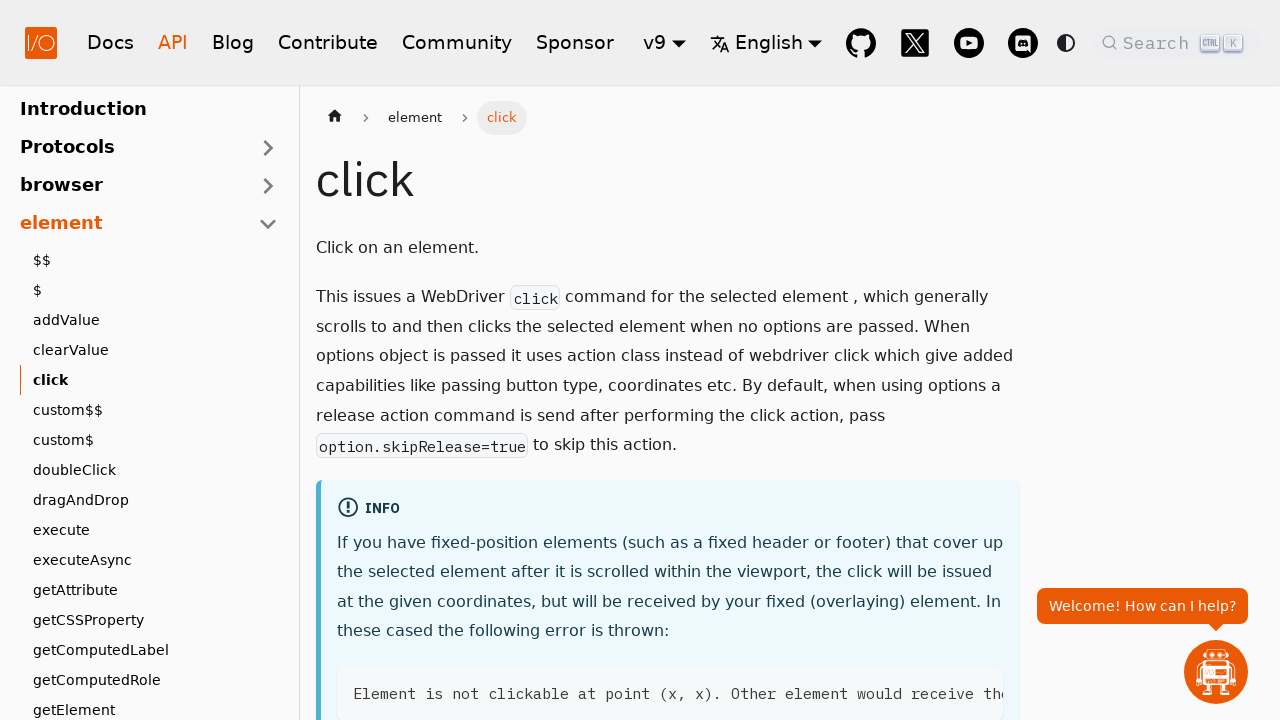

Navigated to click method documentation page and URL verified
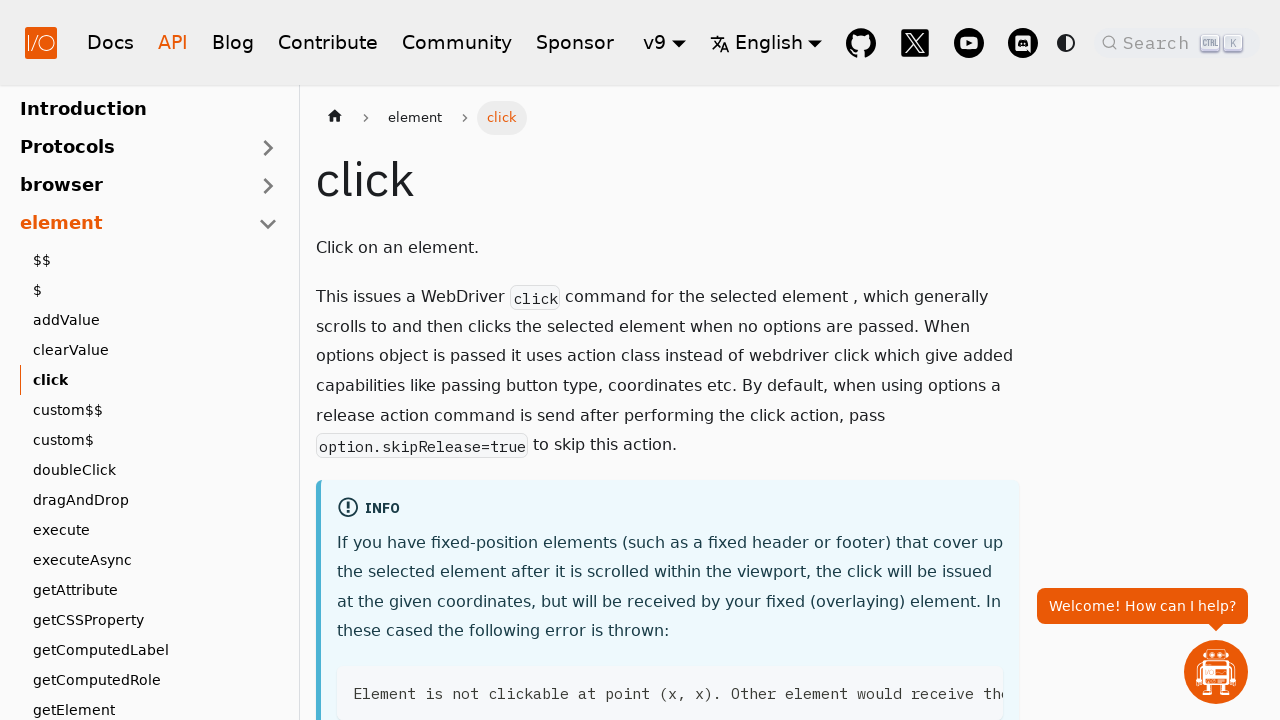

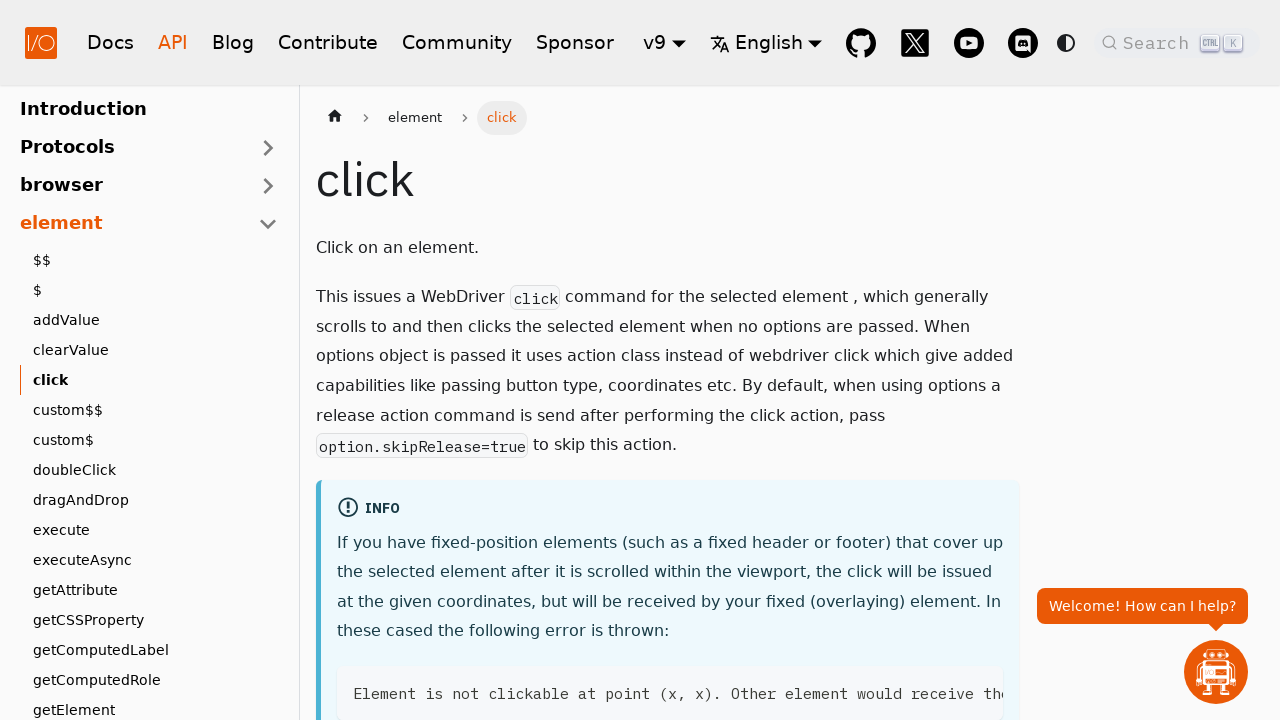